Navigates to Selenium downloads page and clicks on the 32-bit Windows IE driver download link to initiate a file download

Starting URL: https://www.selenium.dev/downloads

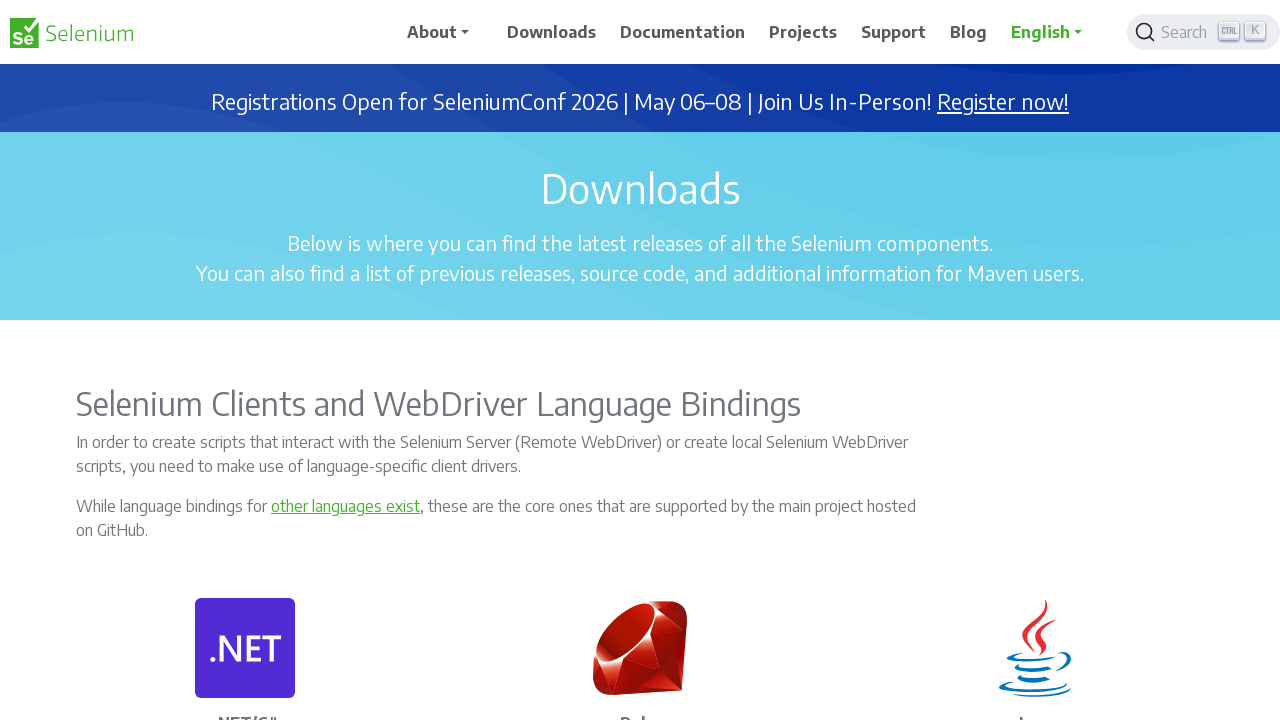

Page loaded with domcontentloaded state
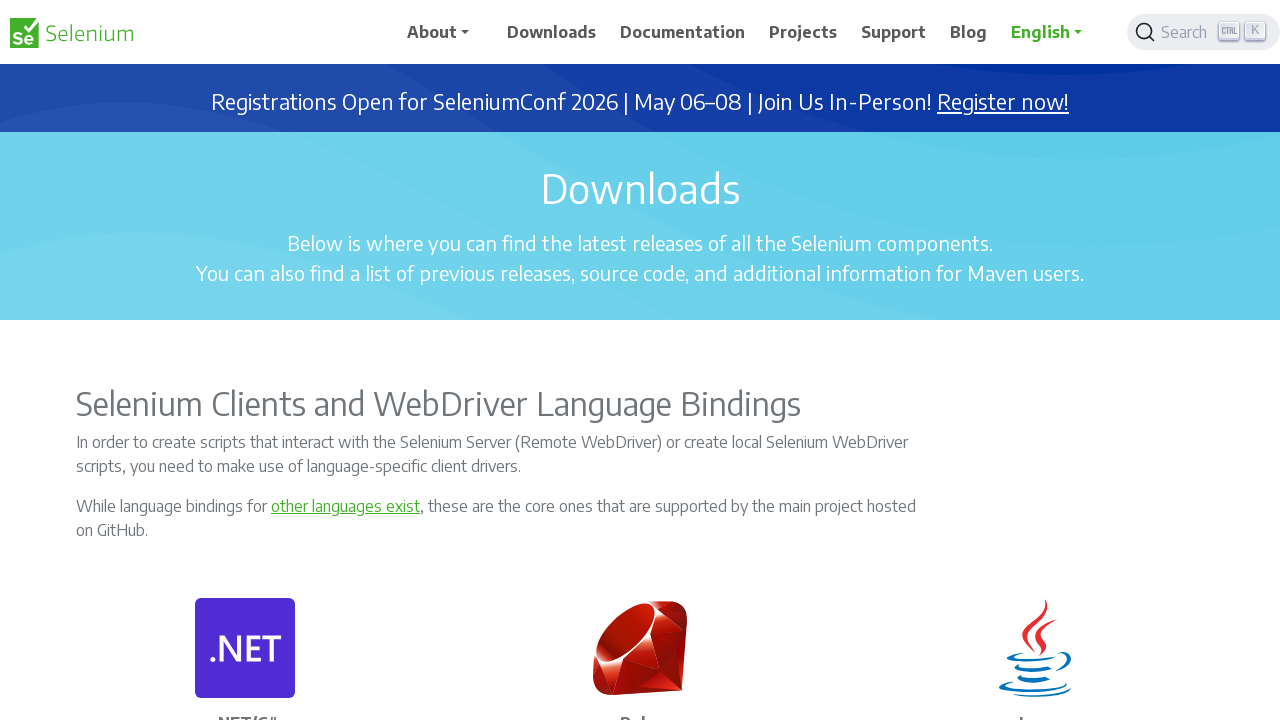

Clicked on 32 bit Windows IE driver download link at (722, 361) on a:has-text('32 bit Windows IE')
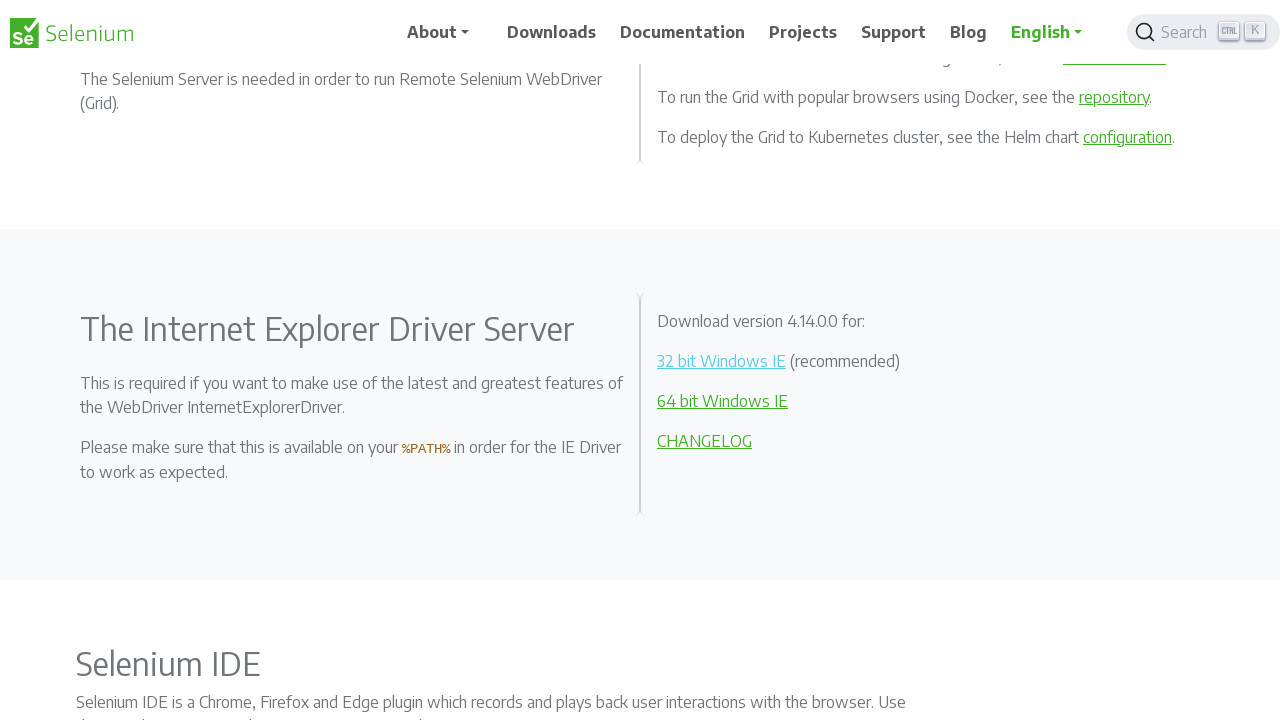

Waited 2 seconds for download to initiate
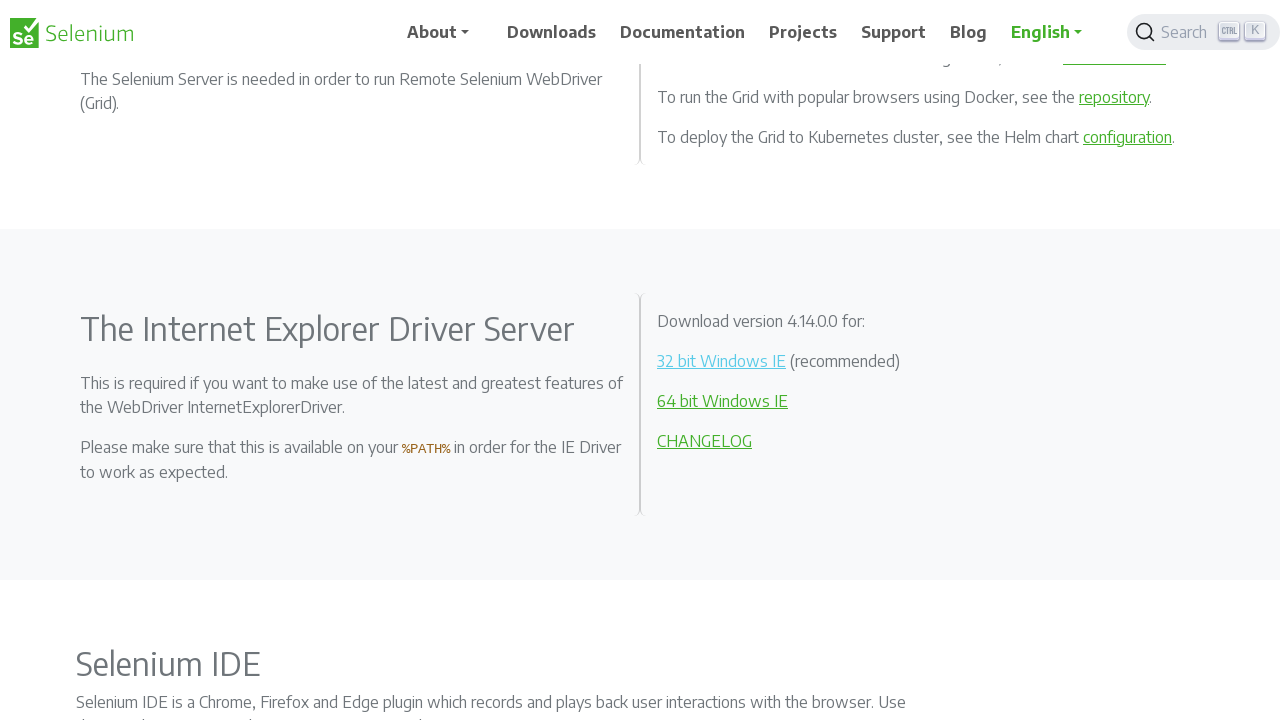

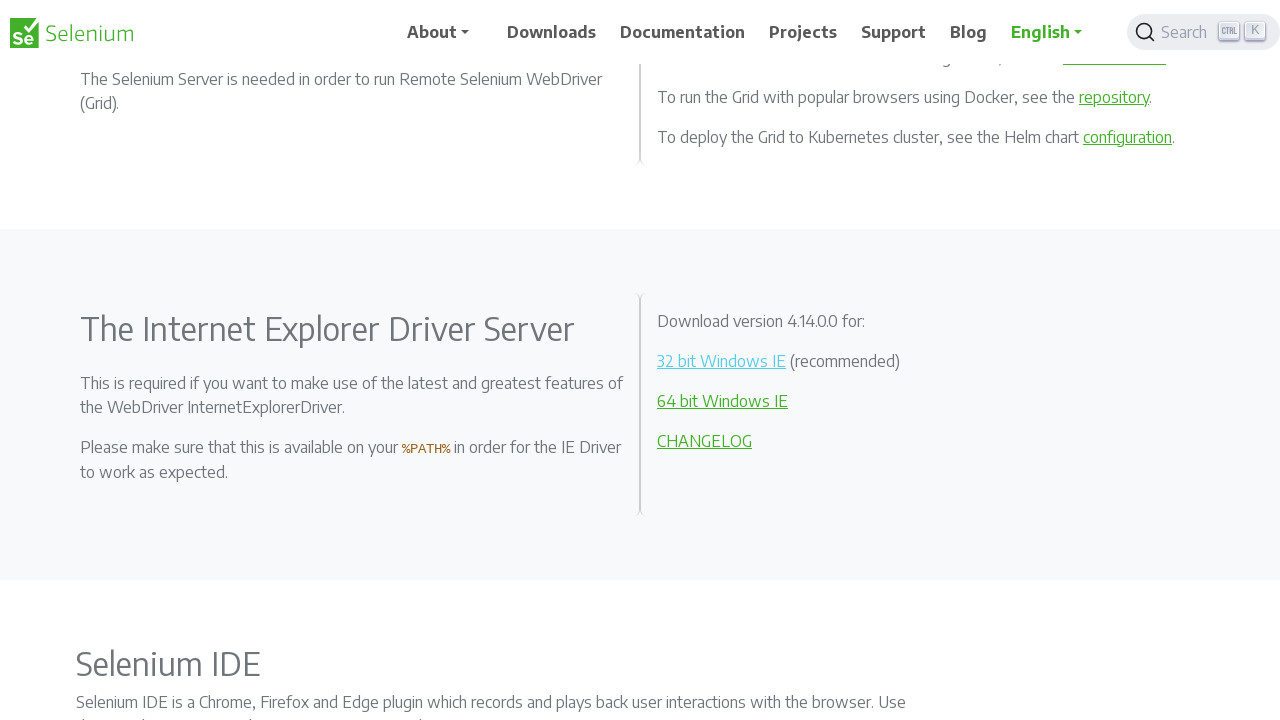